Tests file download functionality by navigating to a download page, clicking on a download link, and verifying a file is downloaded.

Starting URL: http://the-internet.herokuapp.com/download

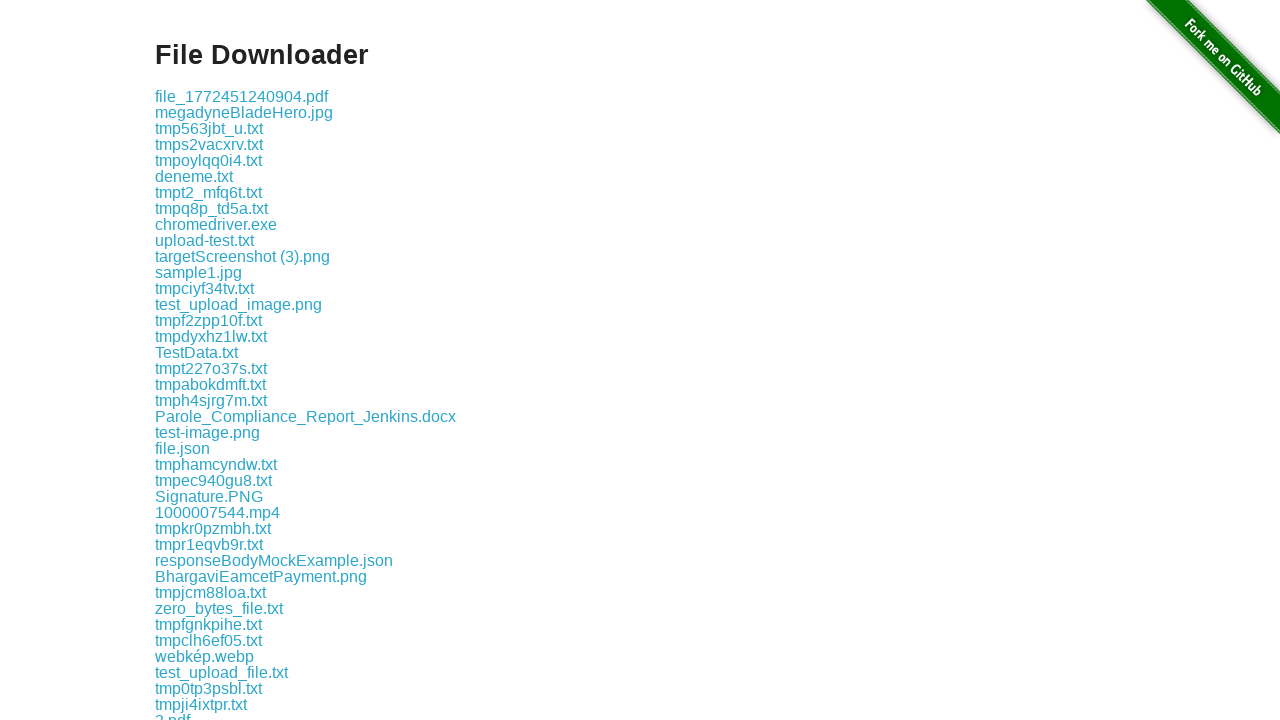

Navigated to download page
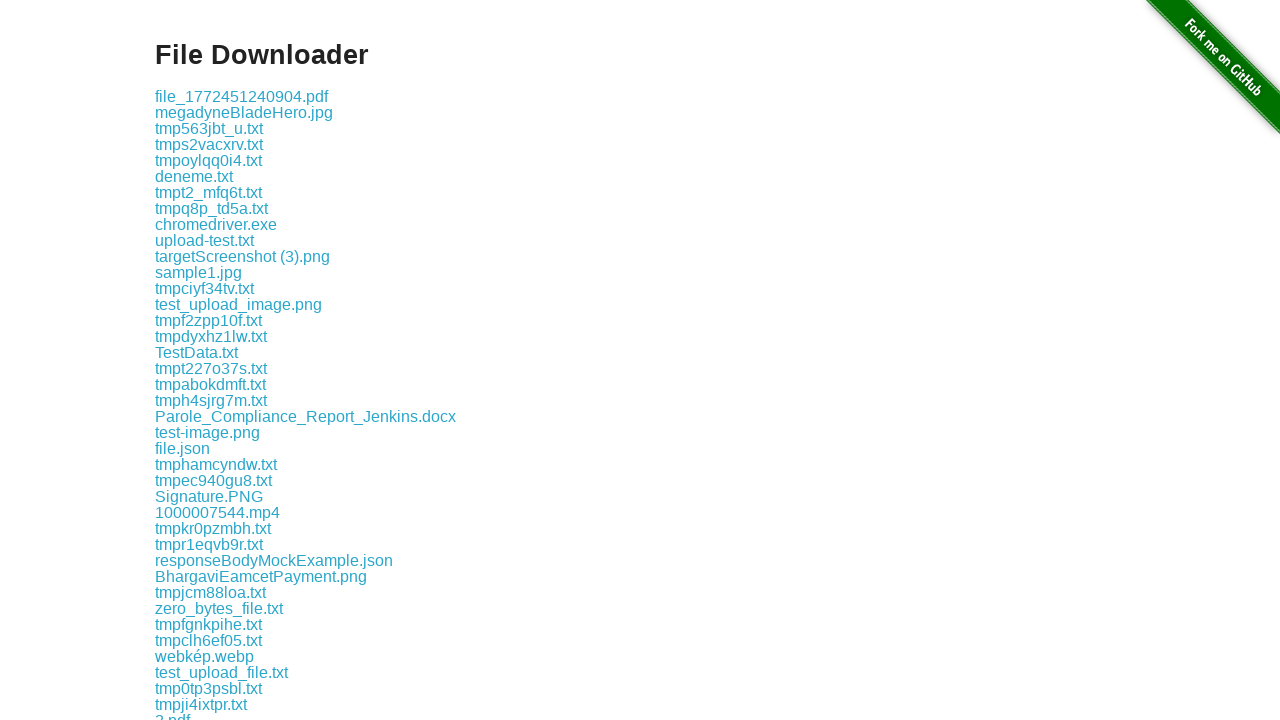

Clicked first download link at (242, 96) on .example a
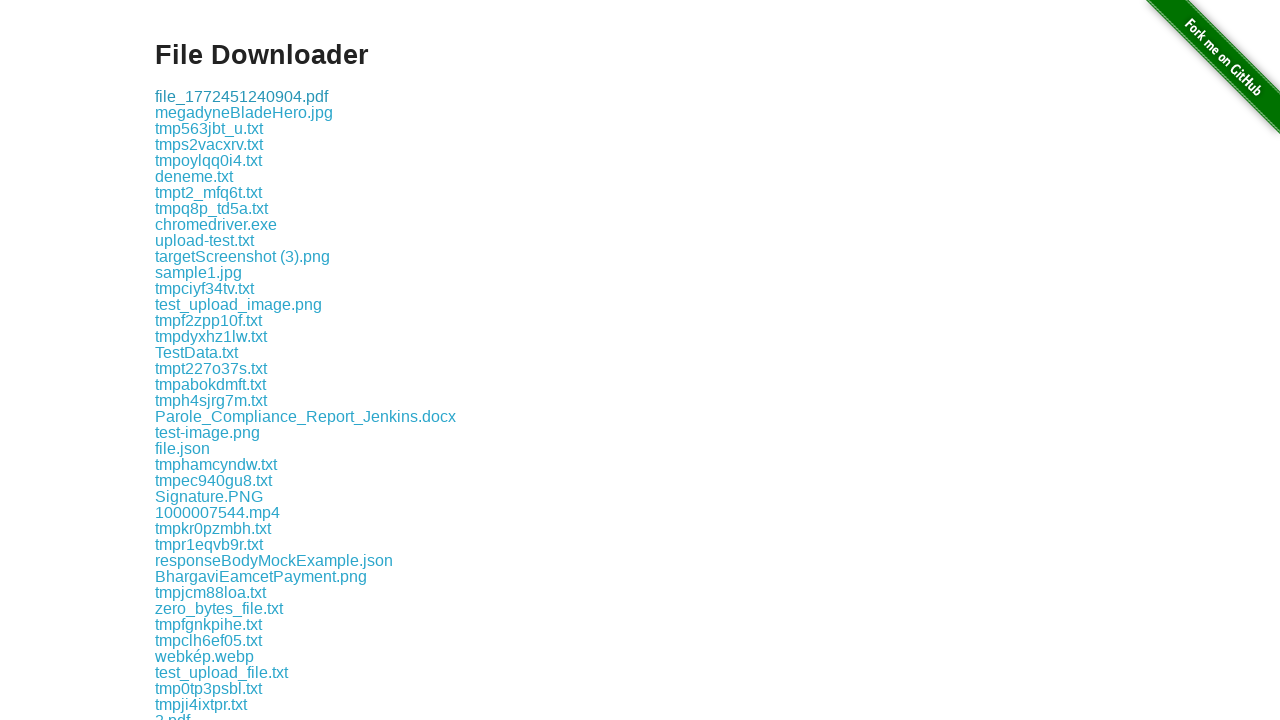

Waited 2 seconds for download to complete
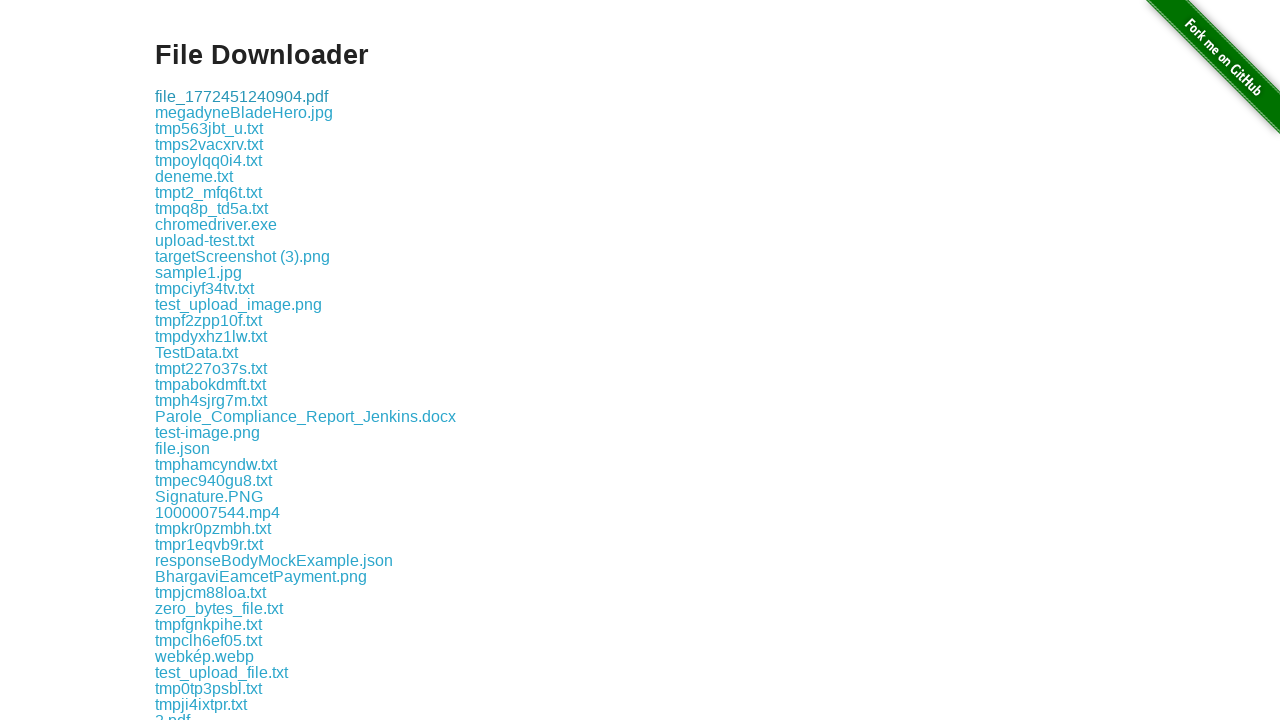

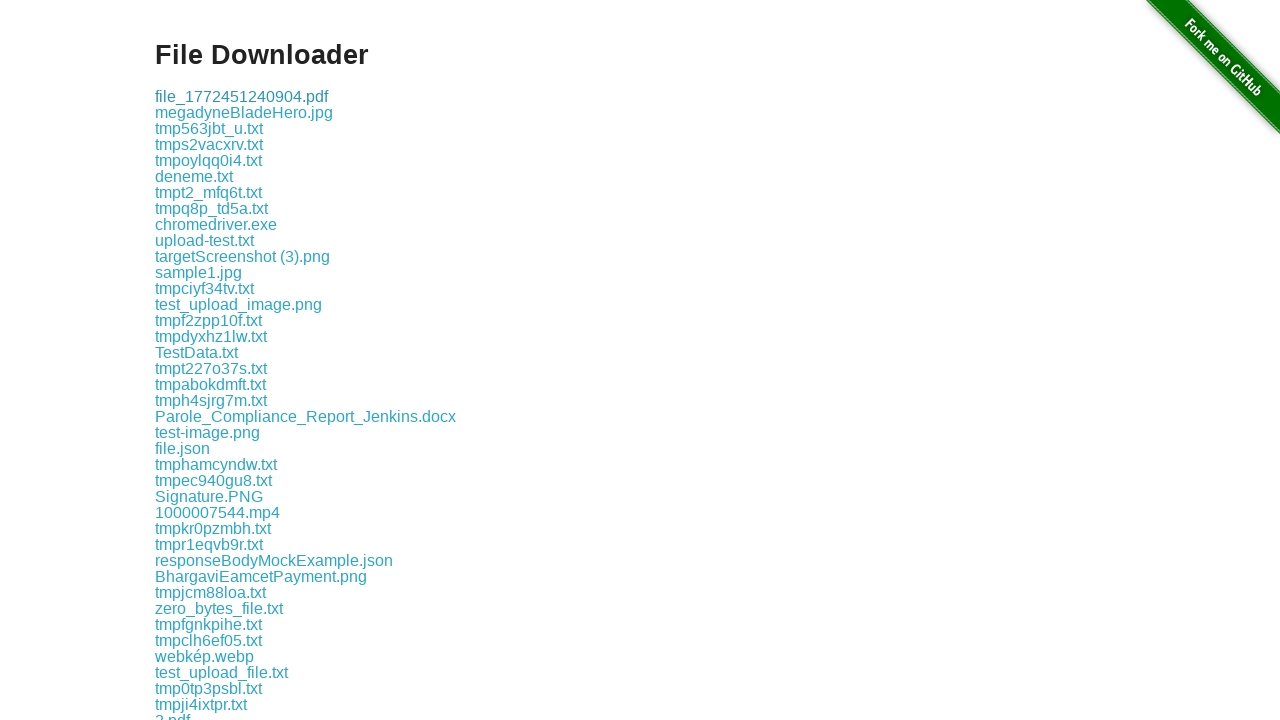